Tests a page with delayed content by waiting for a verify button to become clickable, clicking it, and verifying a success message appears

Starting URL: http://suninjuly.github.io/wait2.html

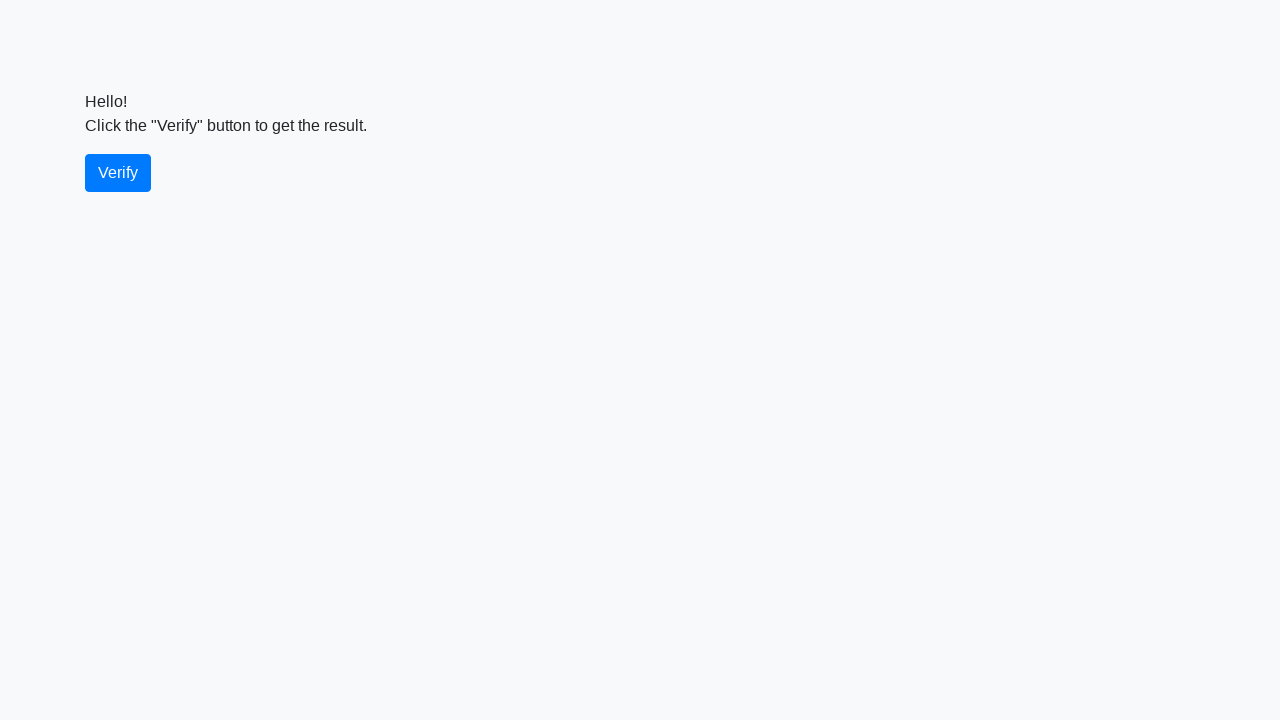

Waited for verify button to become visible
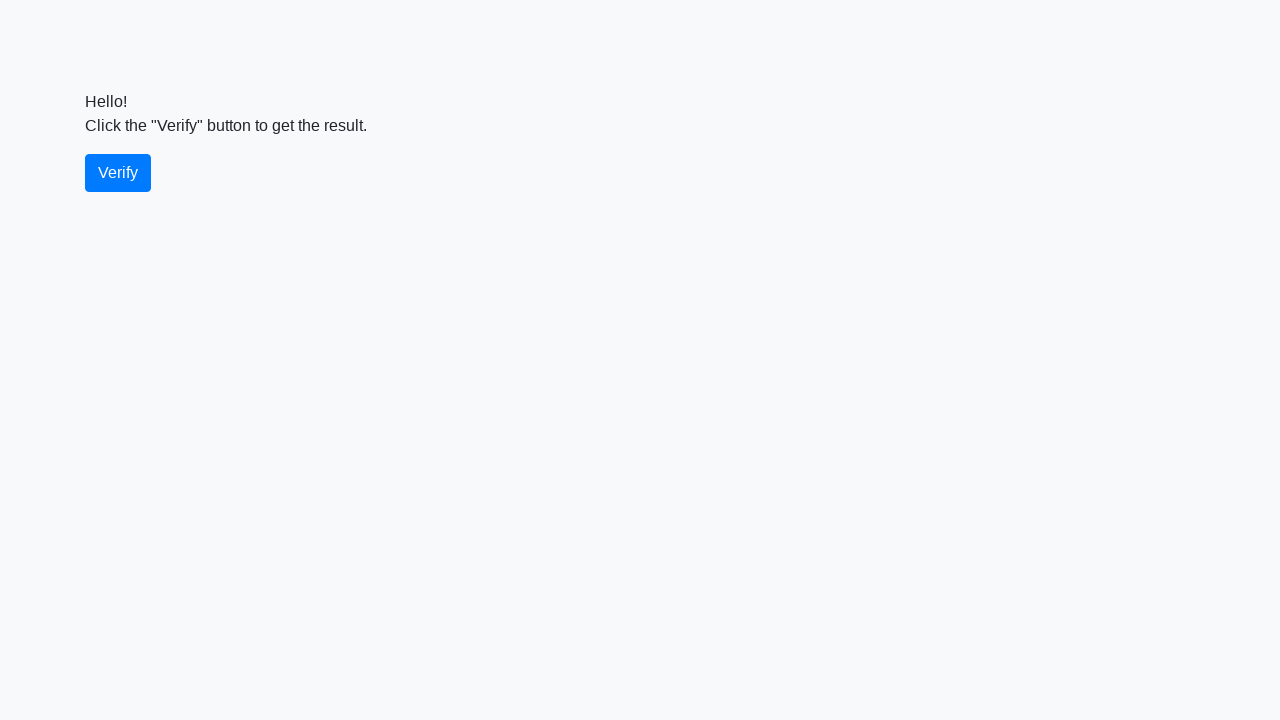

Clicked the verify button at (118, 173) on #verify
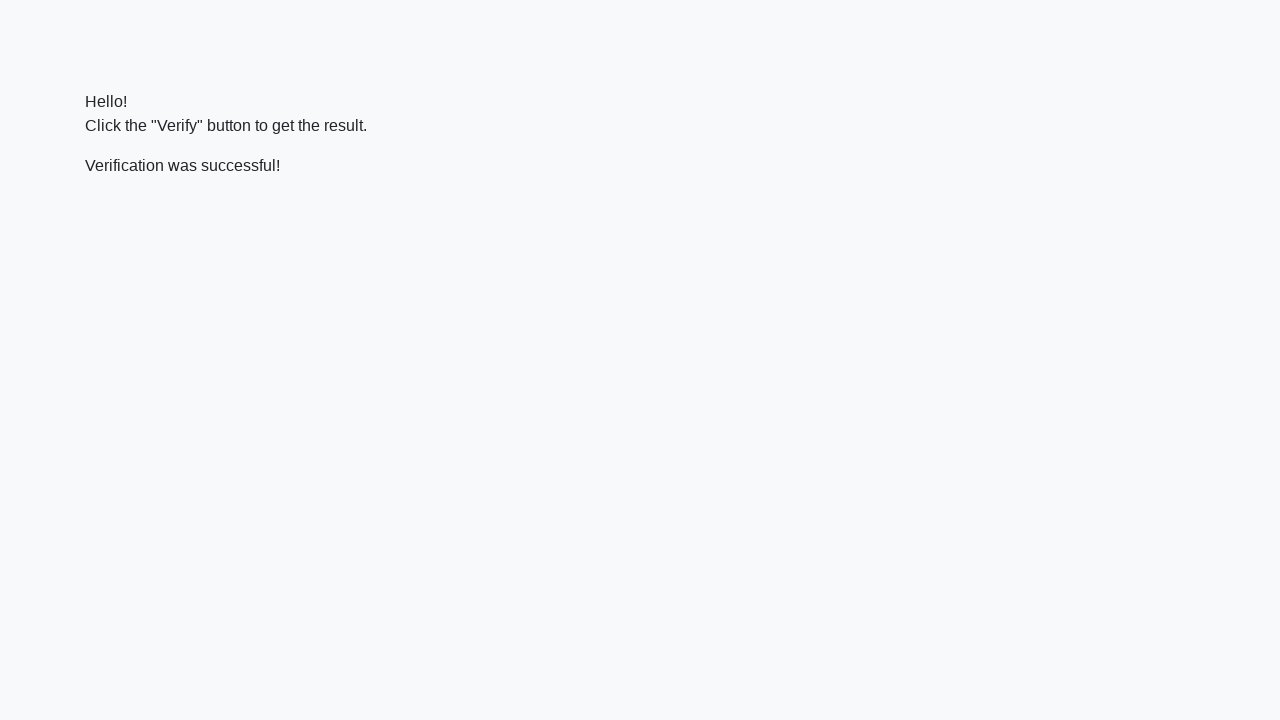

Waited for success message to become visible
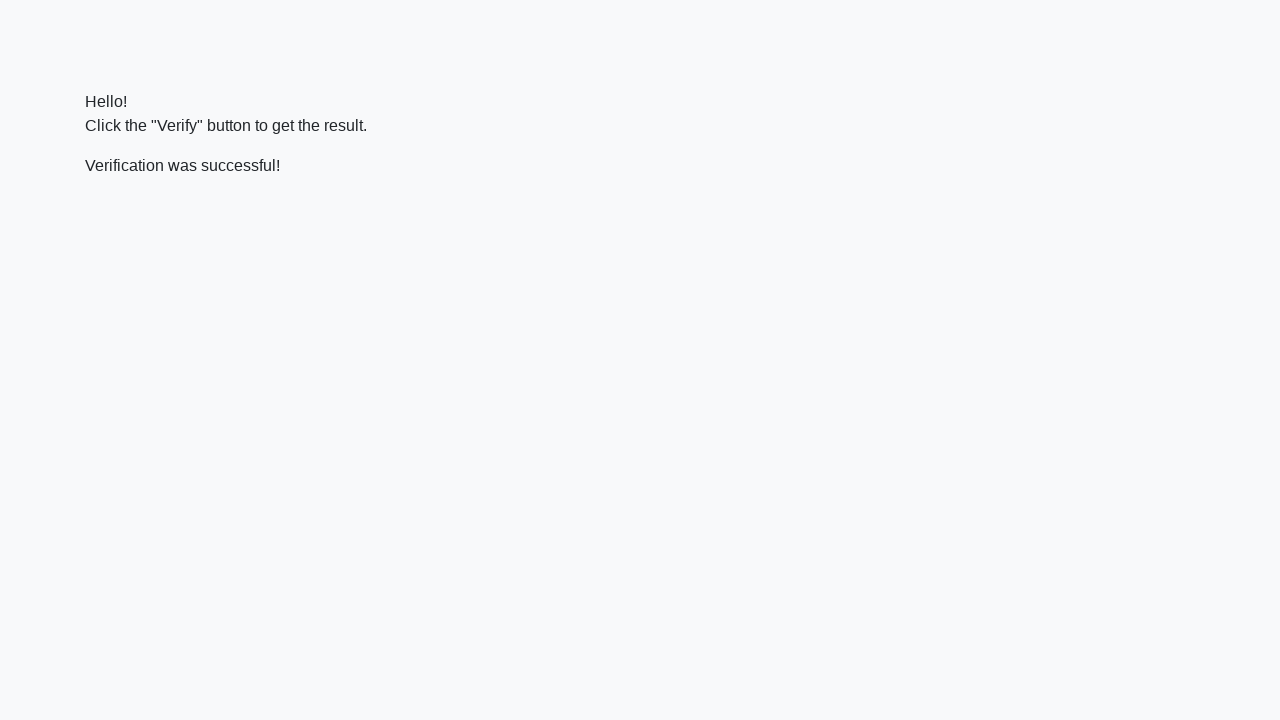

Verified that success message contains 'successful'
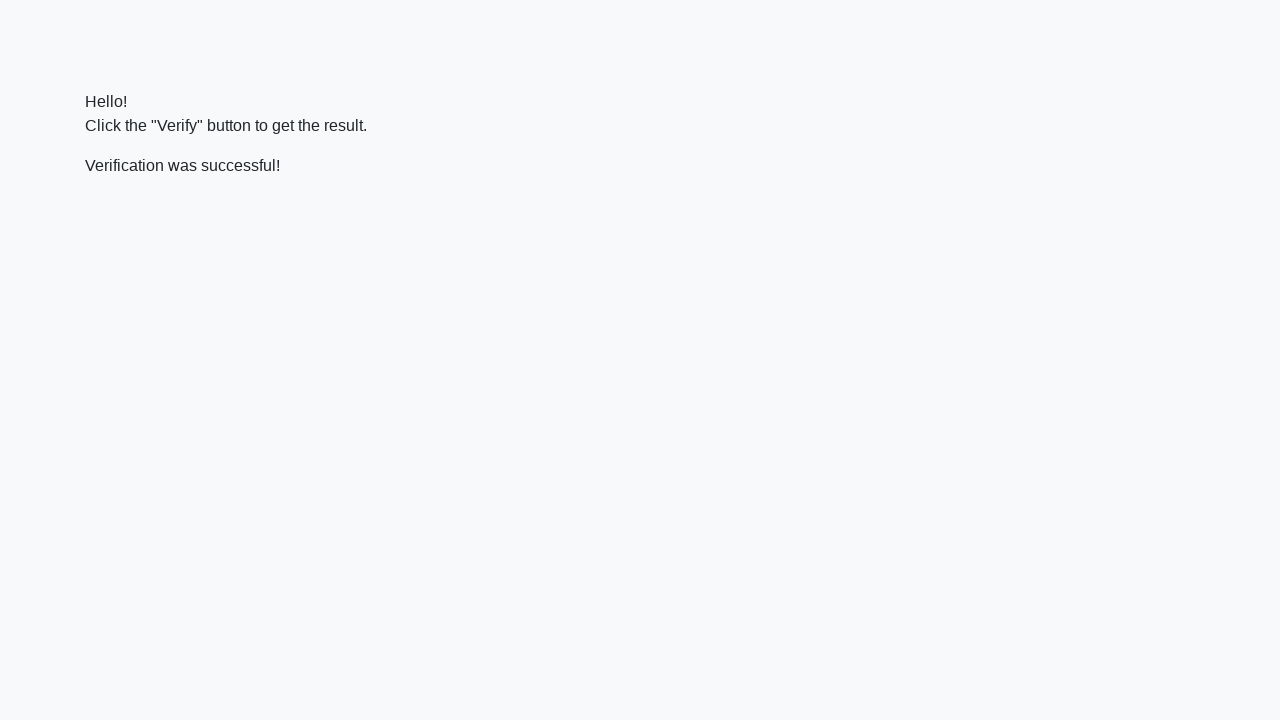

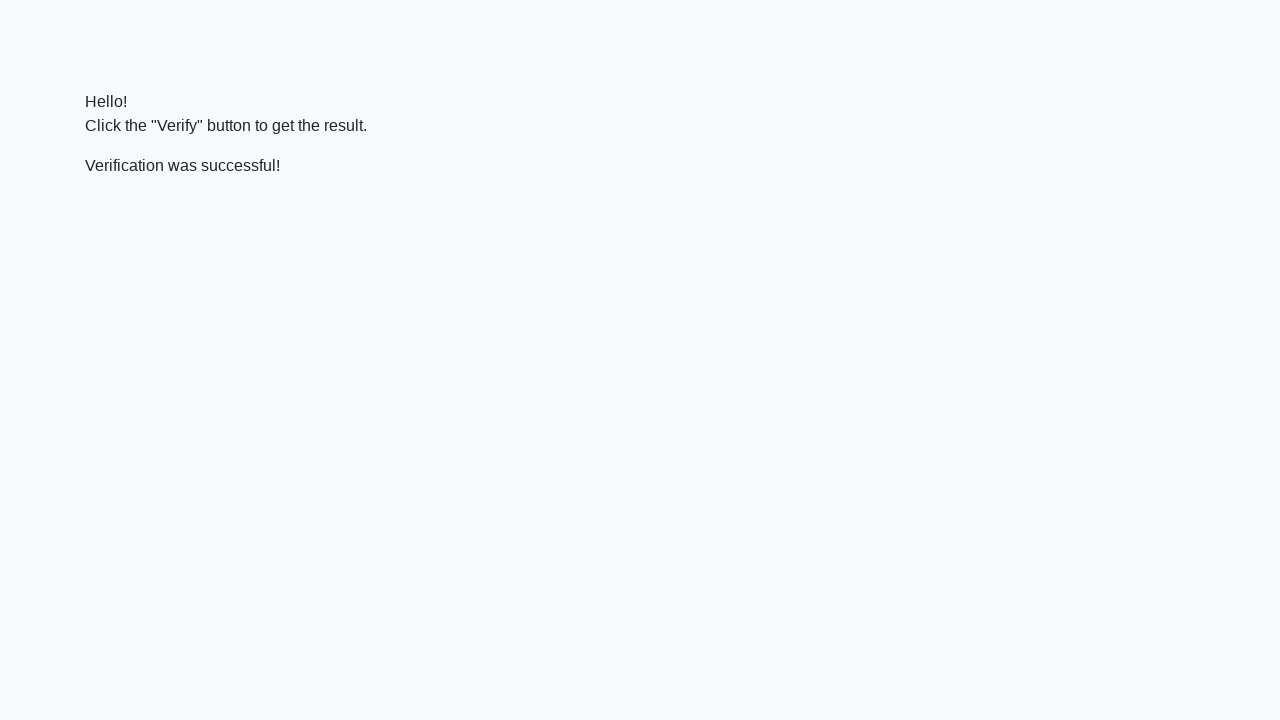